Tests Lorem Ipsum generator with 20 words input to verify correct word count generation

Starting URL: https://lipsum.com/

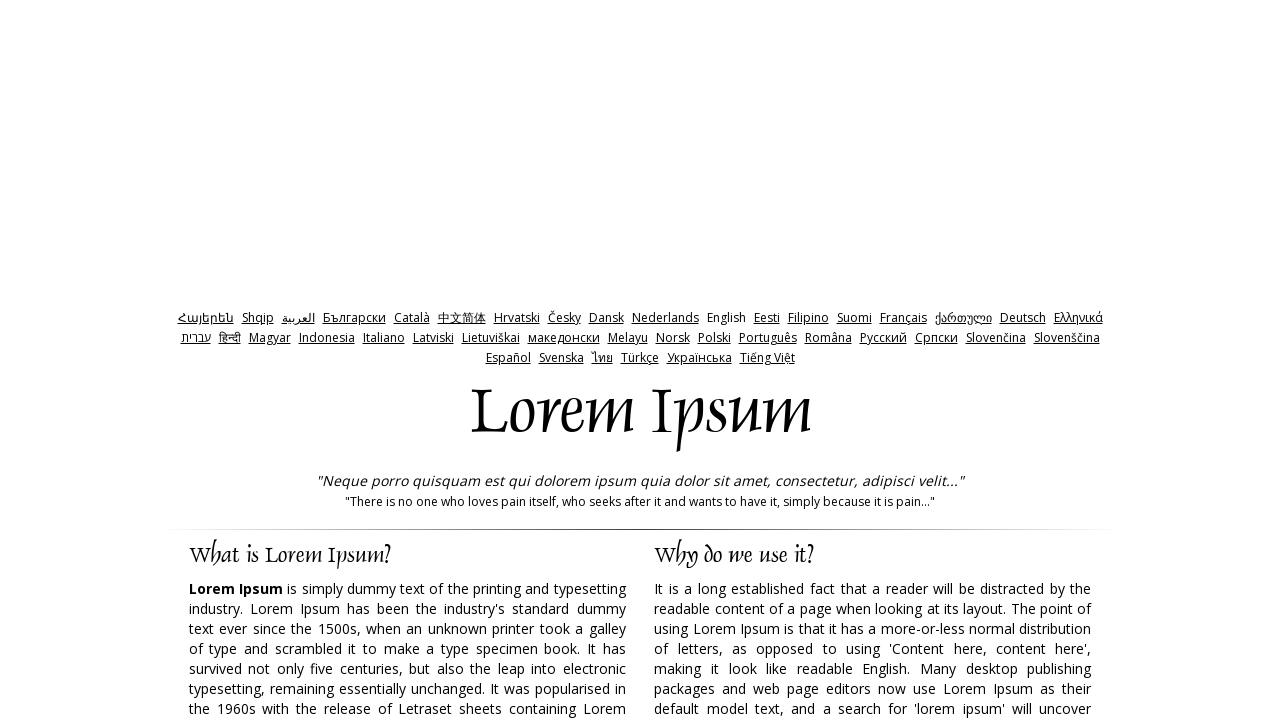

Clicked on Words radio button to select word generation mode at (735, 360) on input[value='words']
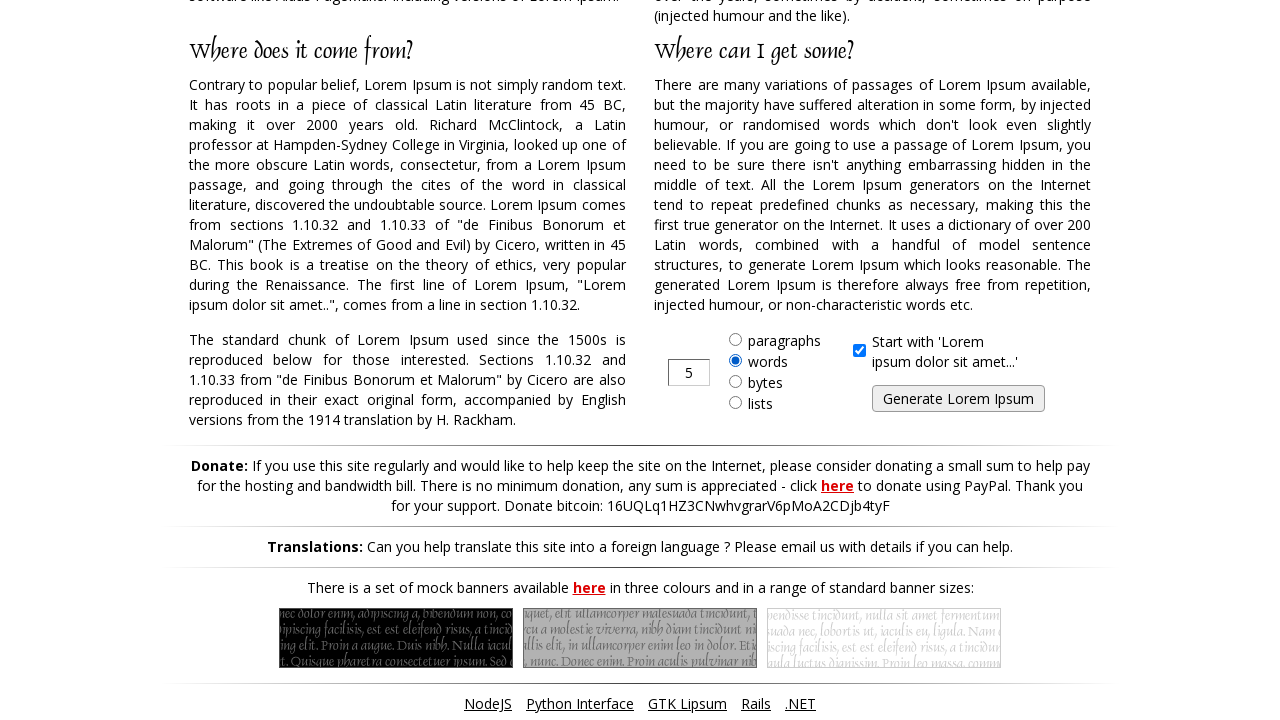

Cleared the amount input field on input#amount
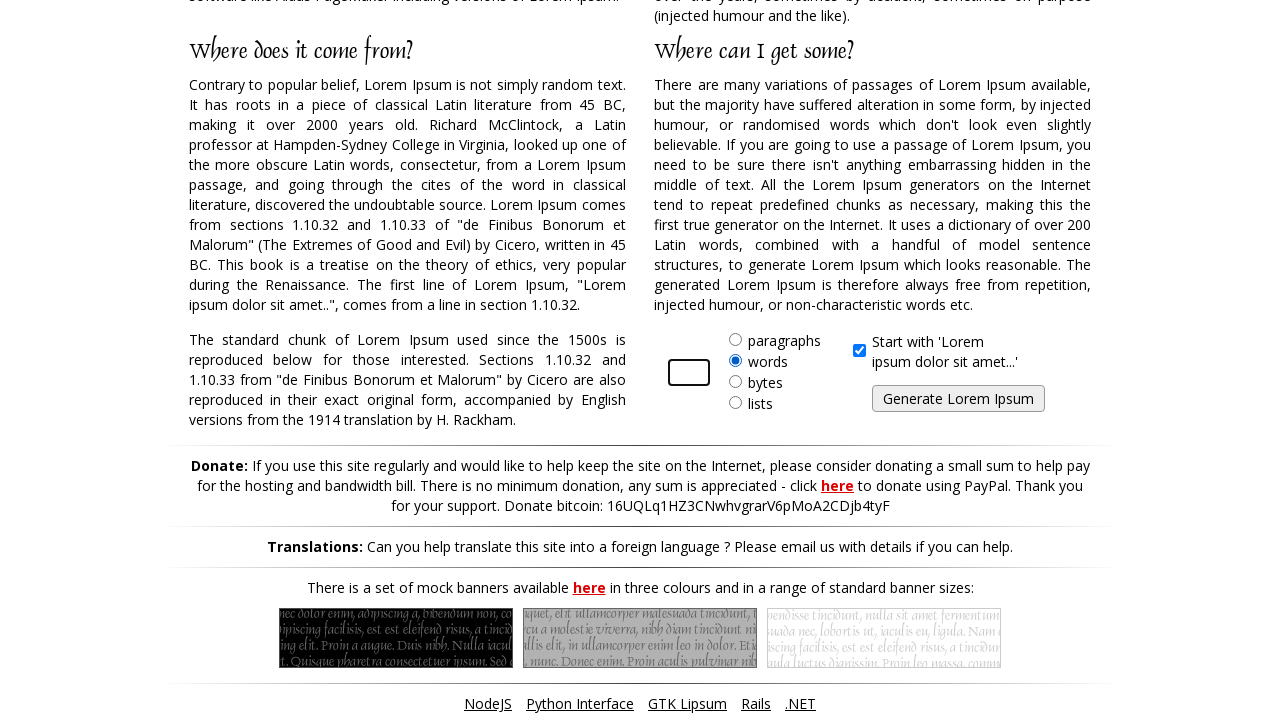

Entered 20 into the amount field on input#amount
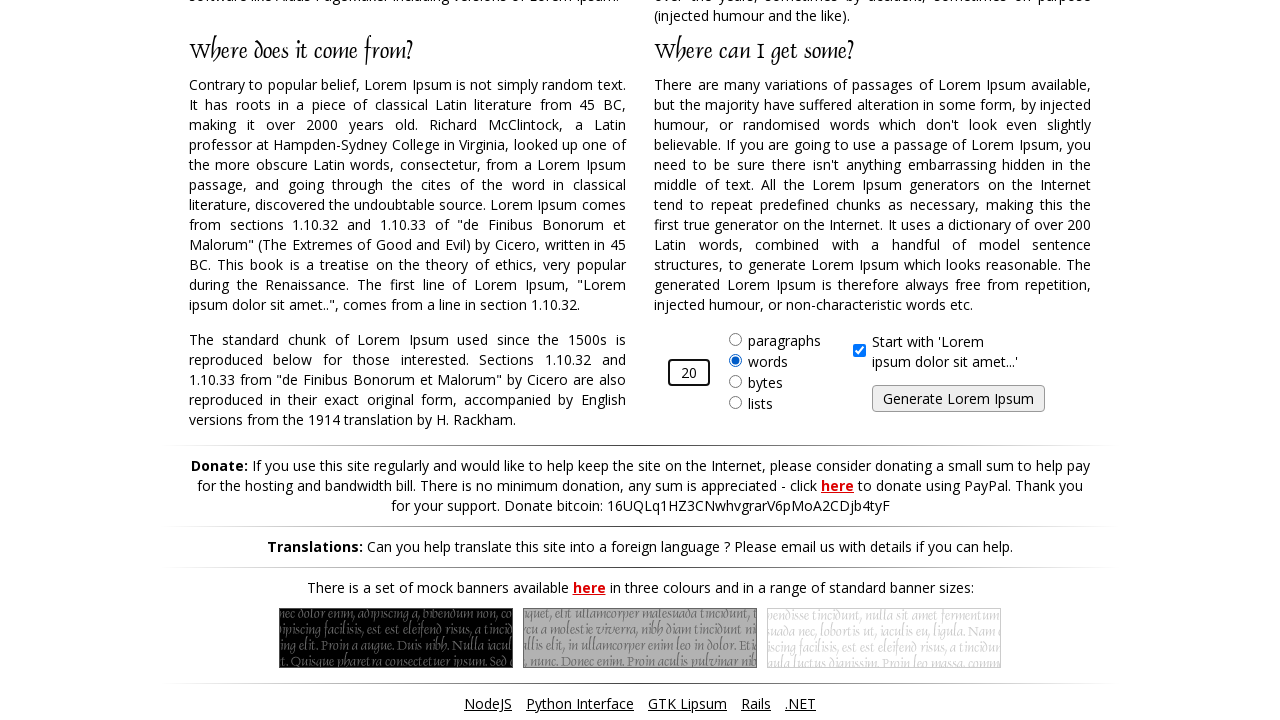

Clicked generate button to create Lorem Ipsum with 20 words at (958, 399) on input#generate
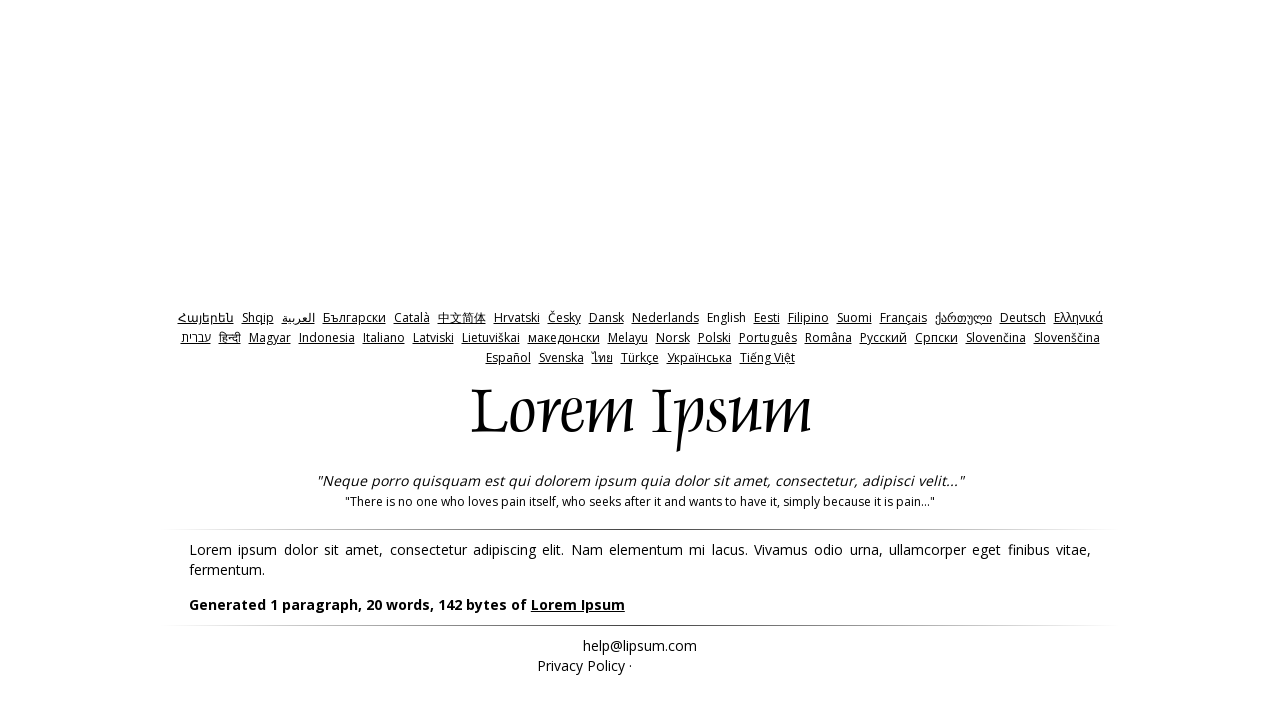

Lorem Ipsum text generated and displayed successfully
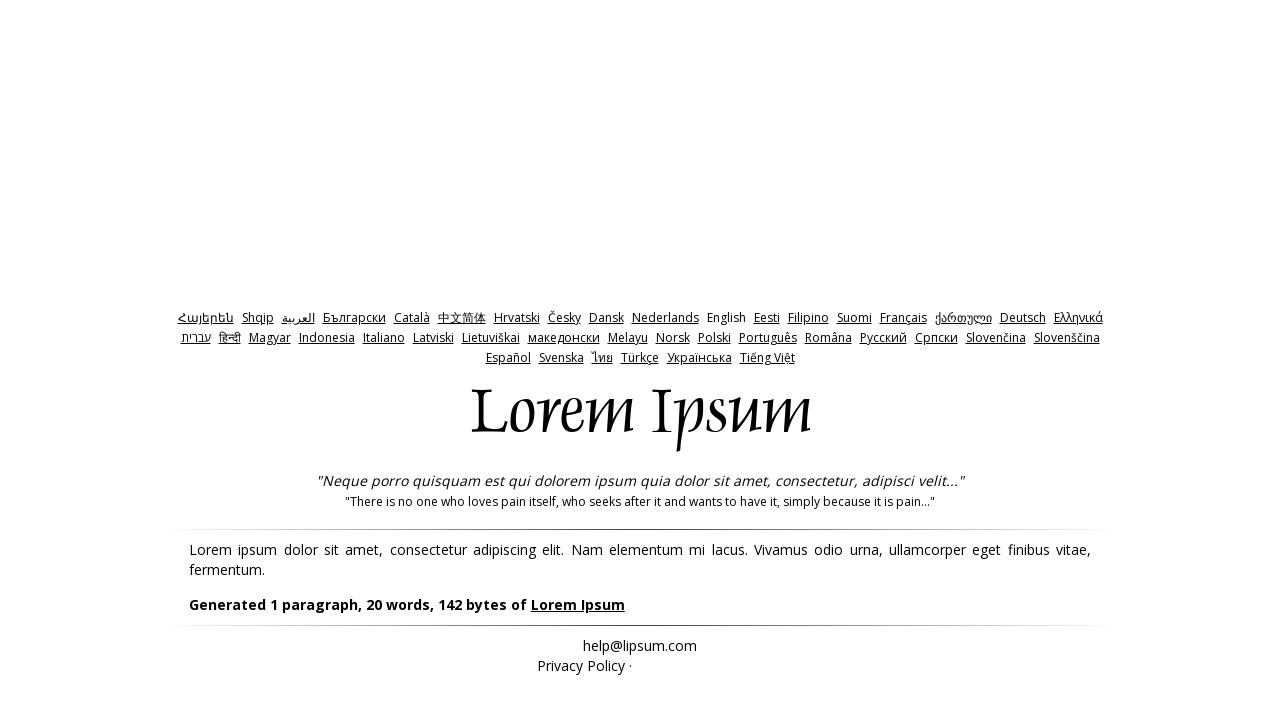

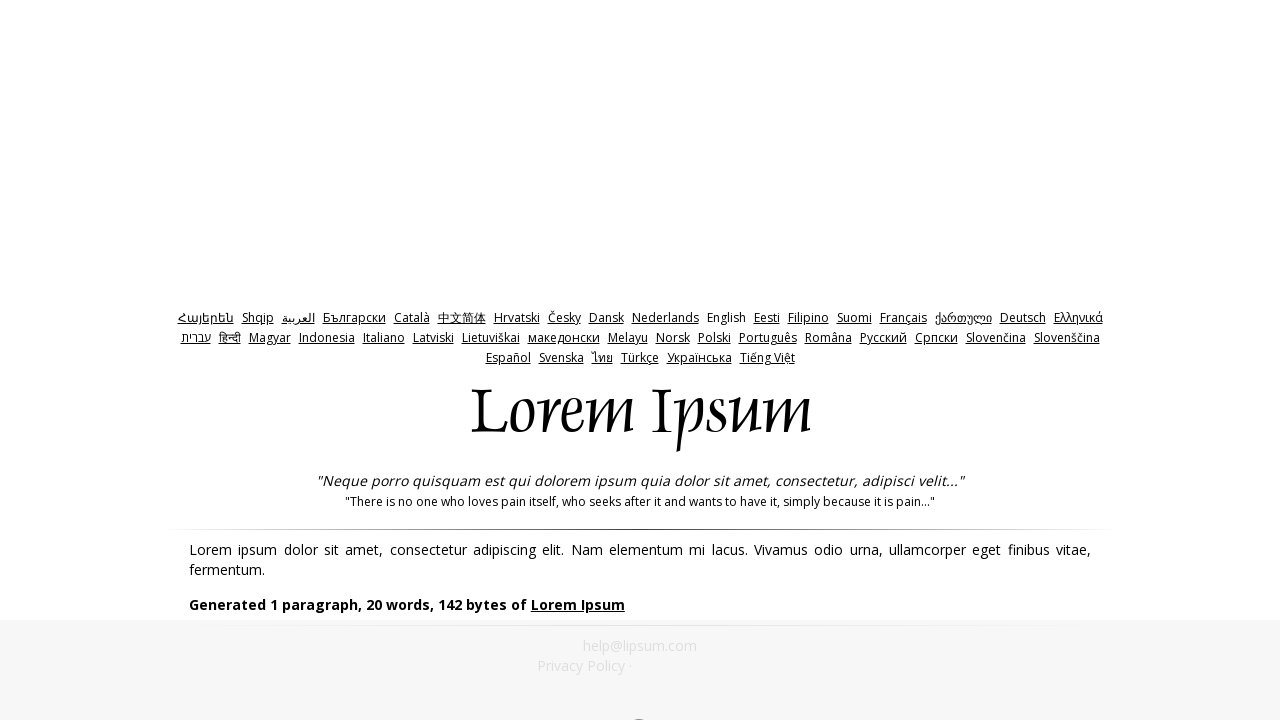